Tests window handling by opening a help link in a new window, switching between parent and child windows, and verifying titles

Starting URL: https://accounts.google.com/

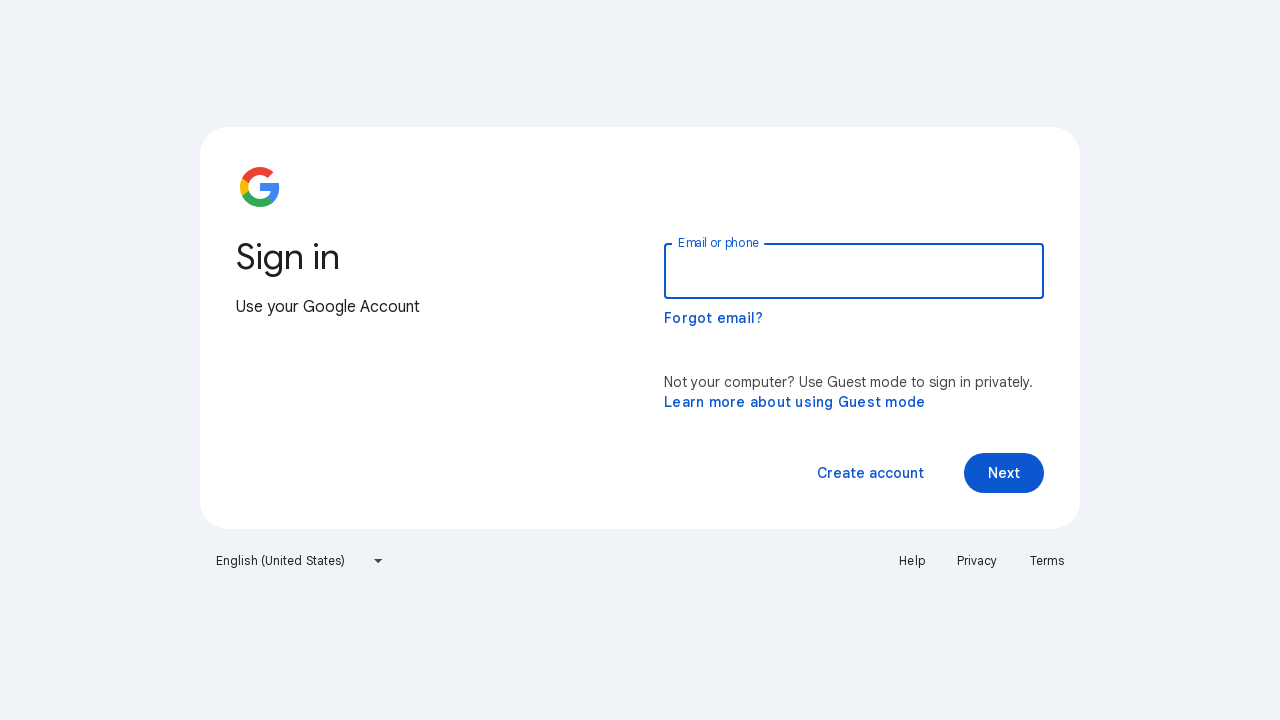

Clicked Help link to open in new window at (912, 561) on text=Help
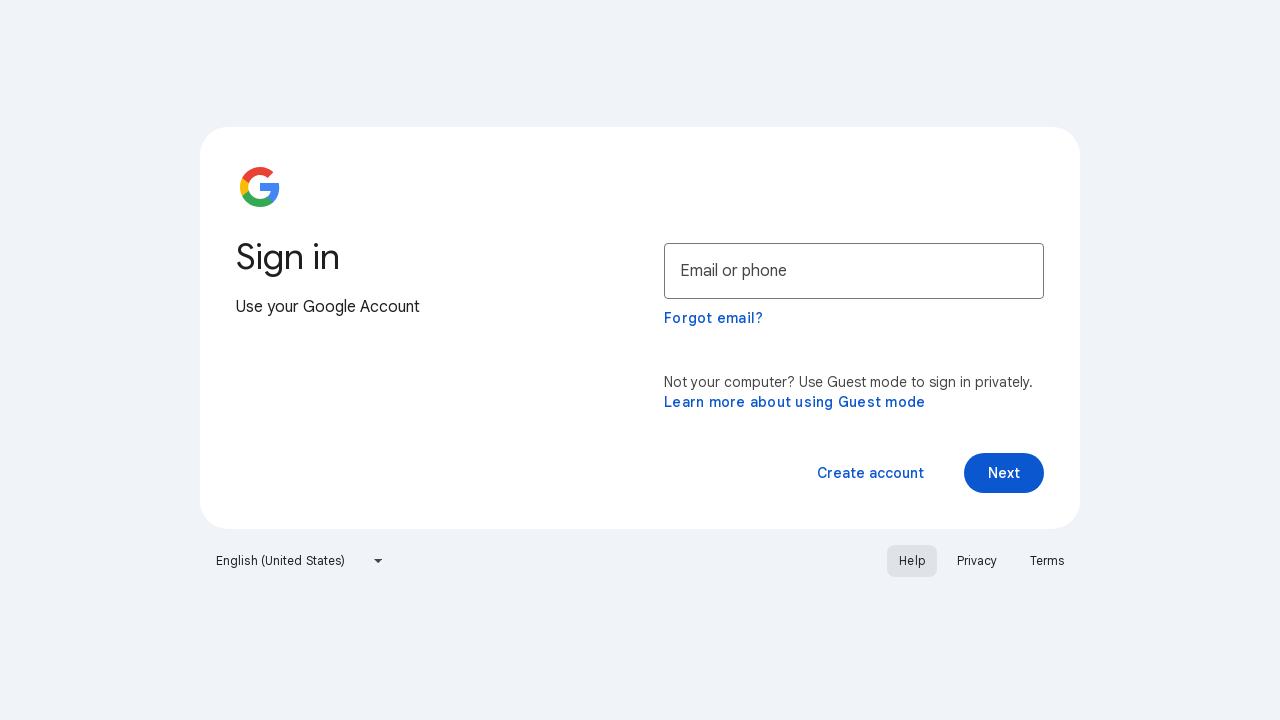

New window/tab opened and captured
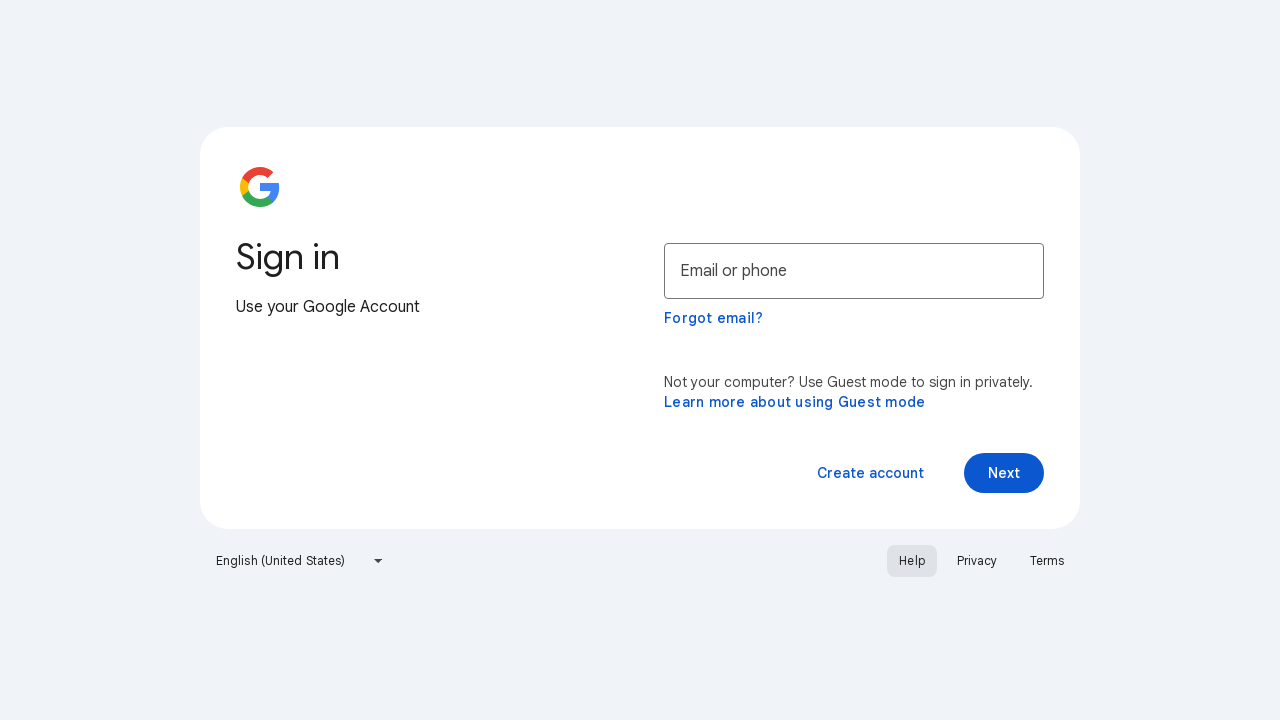

Retrieved parent window title: Sign in - Google Accounts
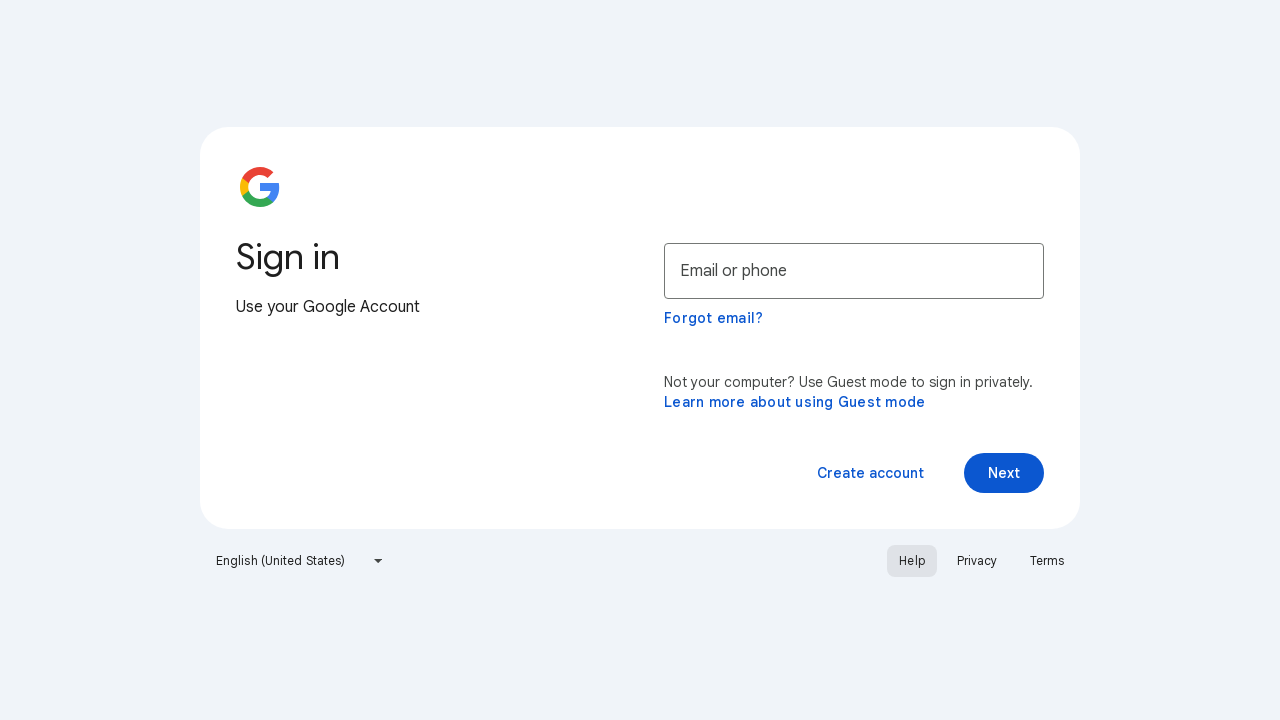

Retrieved child window title: Google Account Help
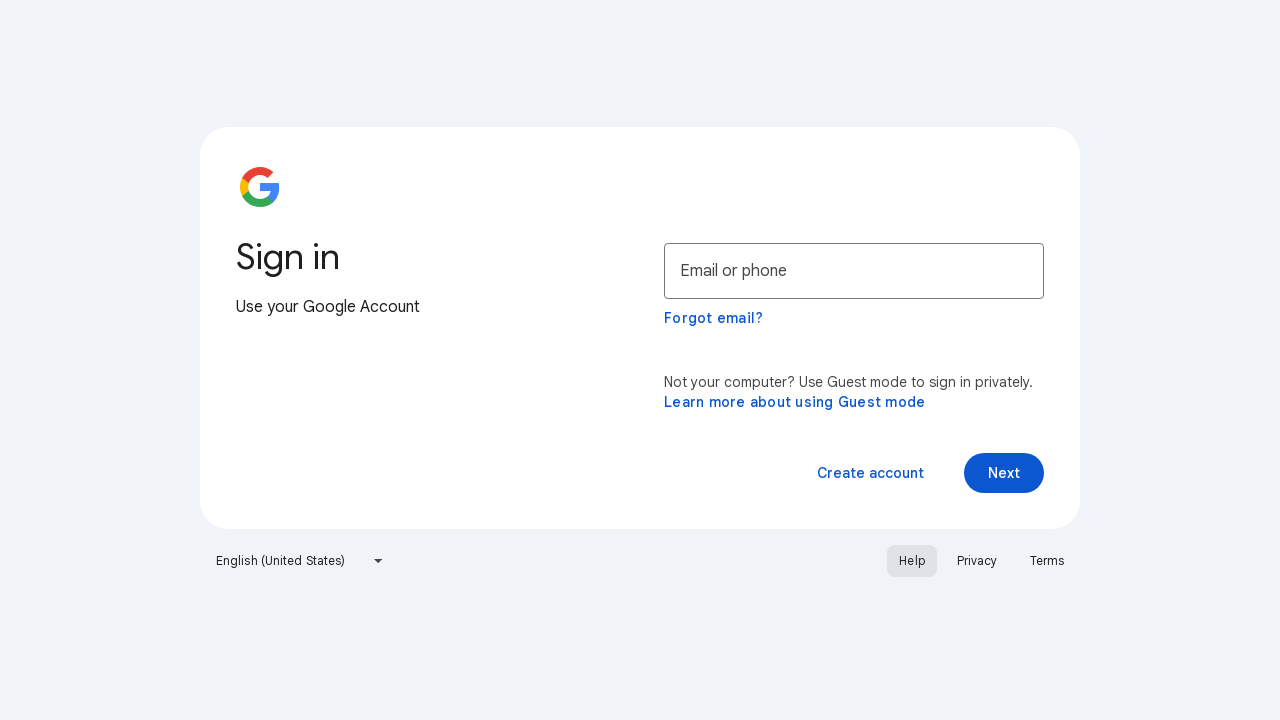

Verified parent window still accessible with title: Sign in - Google Accounts
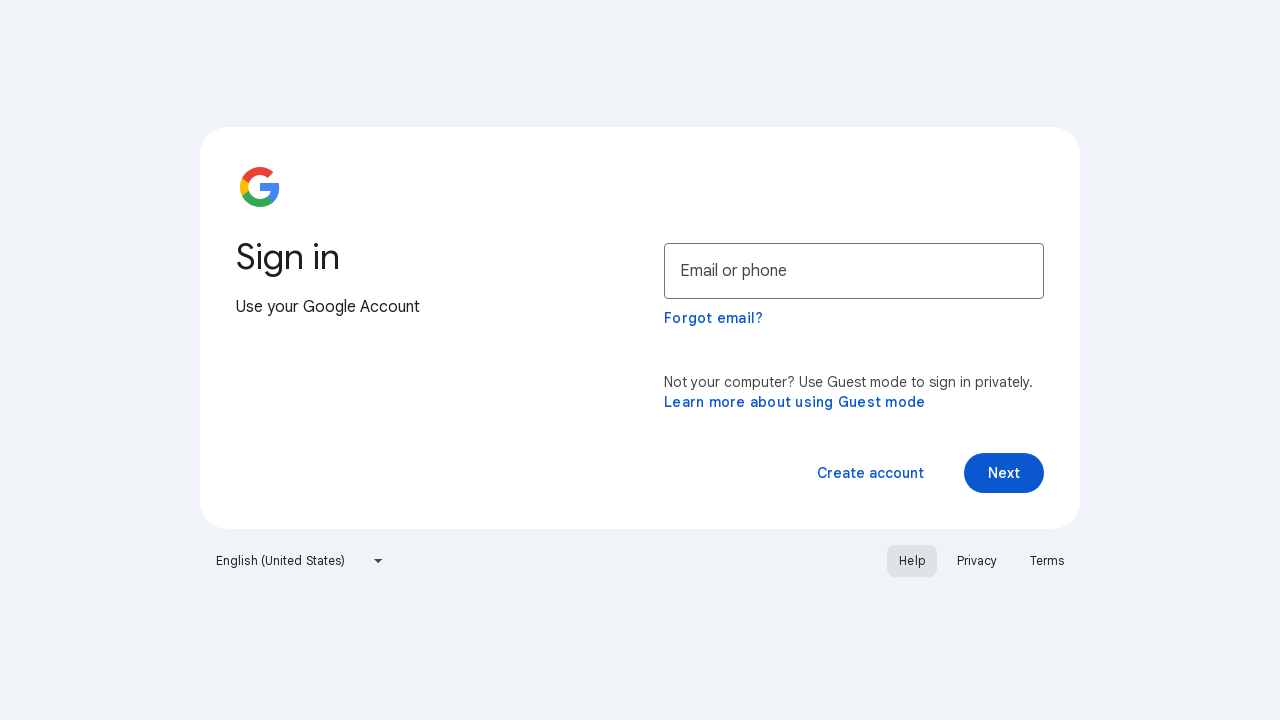

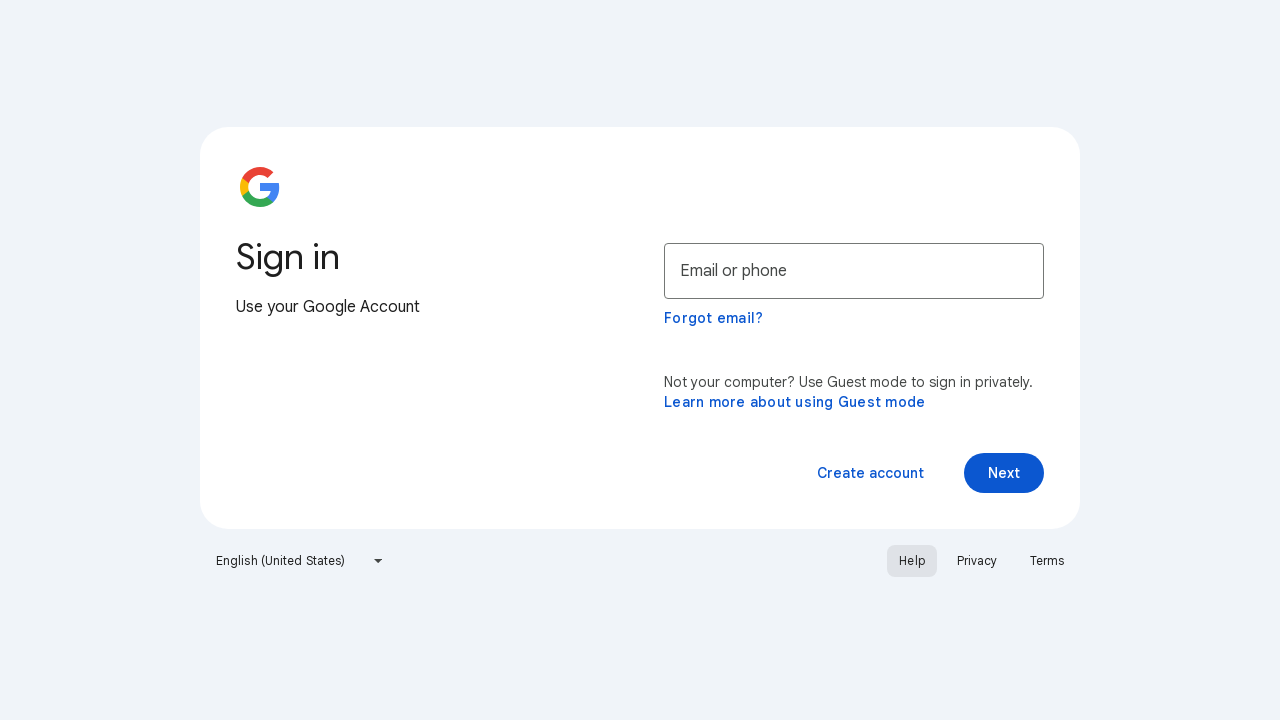